Tests filtering to display only active (non-completed) items

Starting URL: https://demo.playwright.dev/todomvc

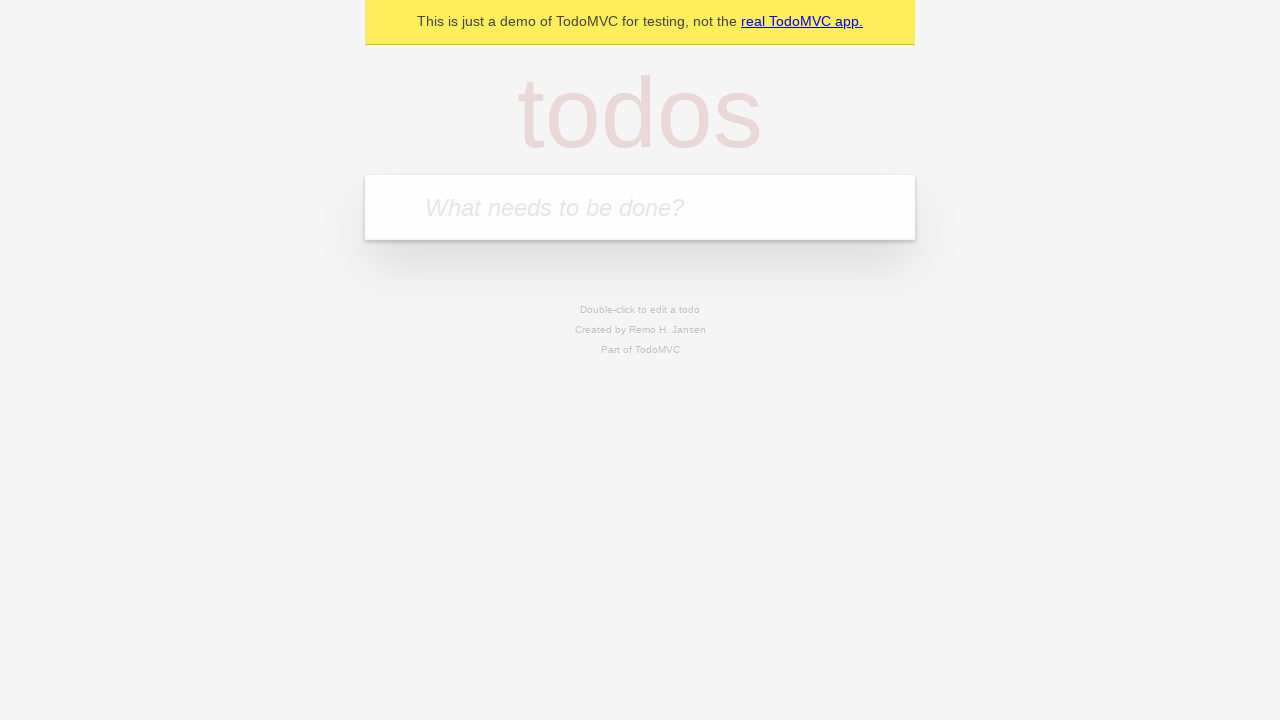

Filled todo input with 'buy some cheese' on internal:attr=[placeholder="What needs to be done?"i]
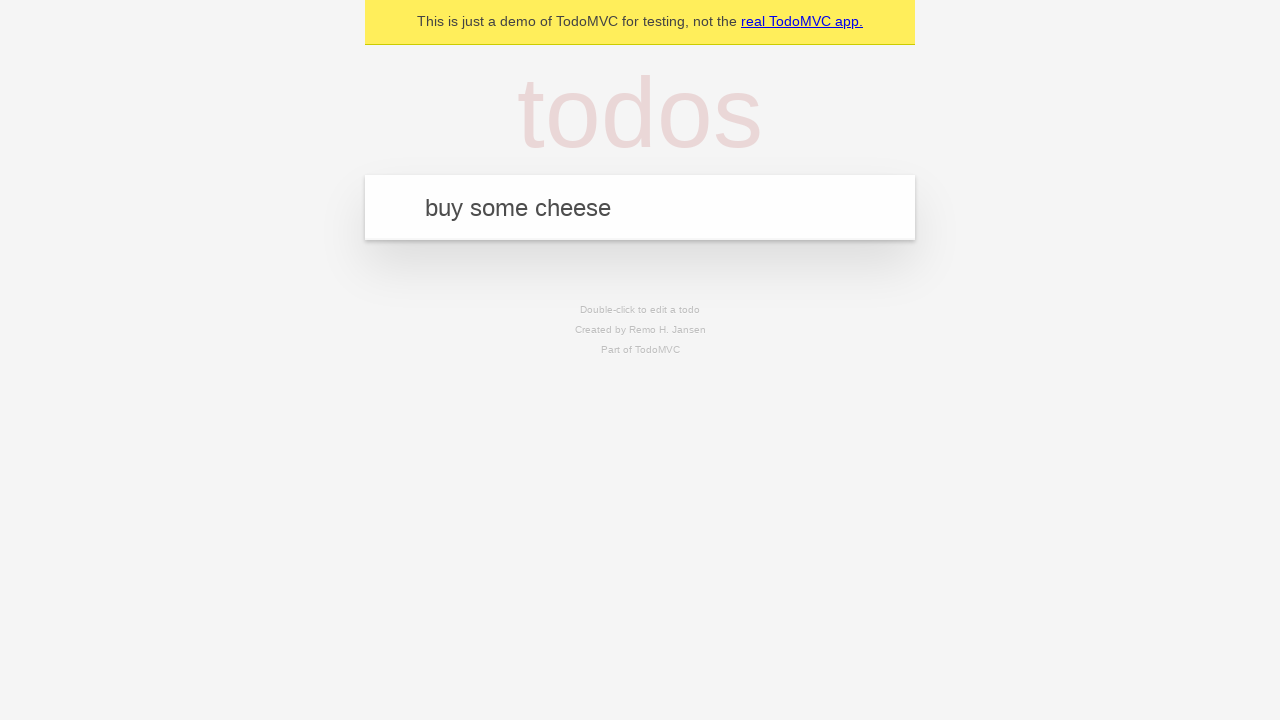

Pressed Enter to add todo 'buy some cheese' on internal:attr=[placeholder="What needs to be done?"i]
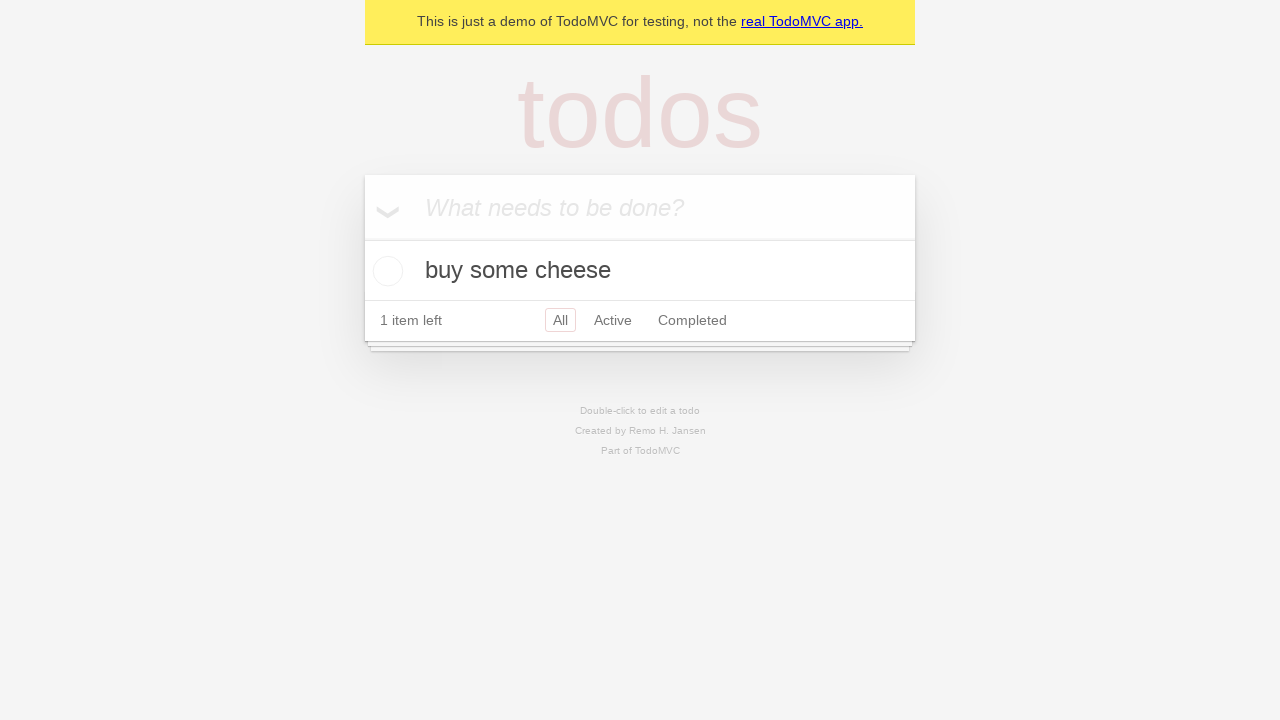

Filled todo input with 'feed the cat' on internal:attr=[placeholder="What needs to be done?"i]
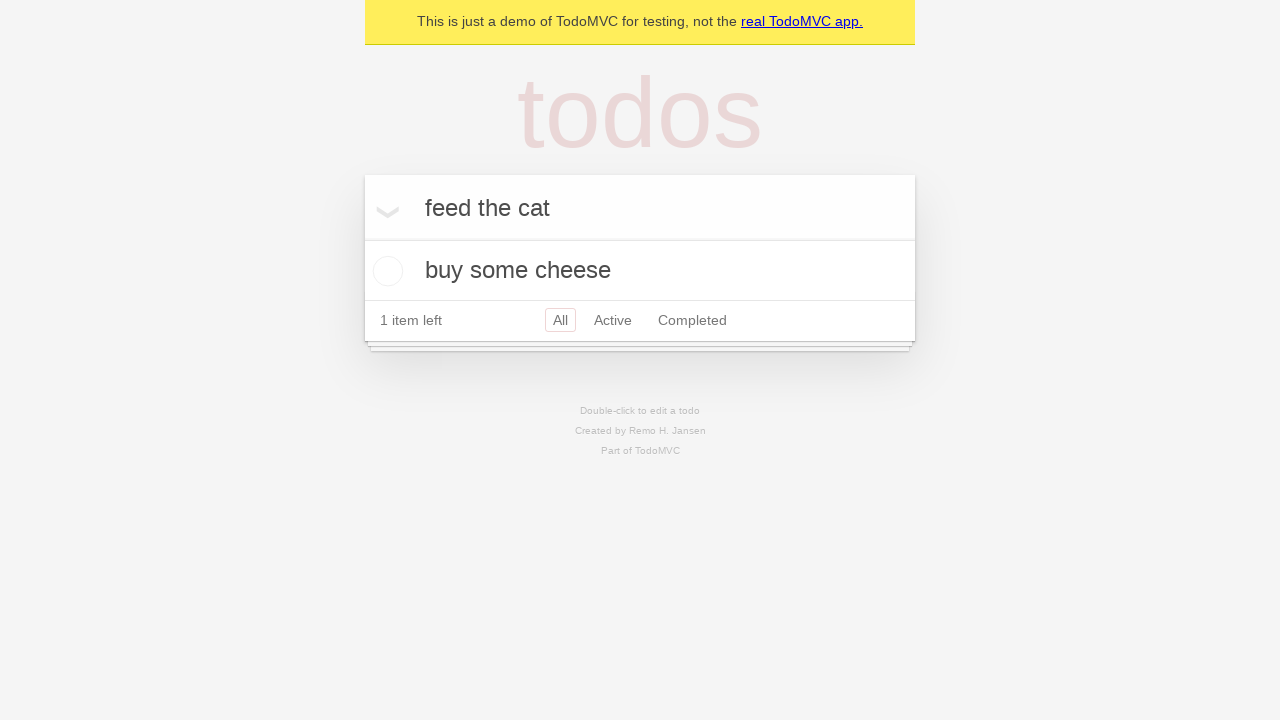

Pressed Enter to add todo 'feed the cat' on internal:attr=[placeholder="What needs to be done?"i]
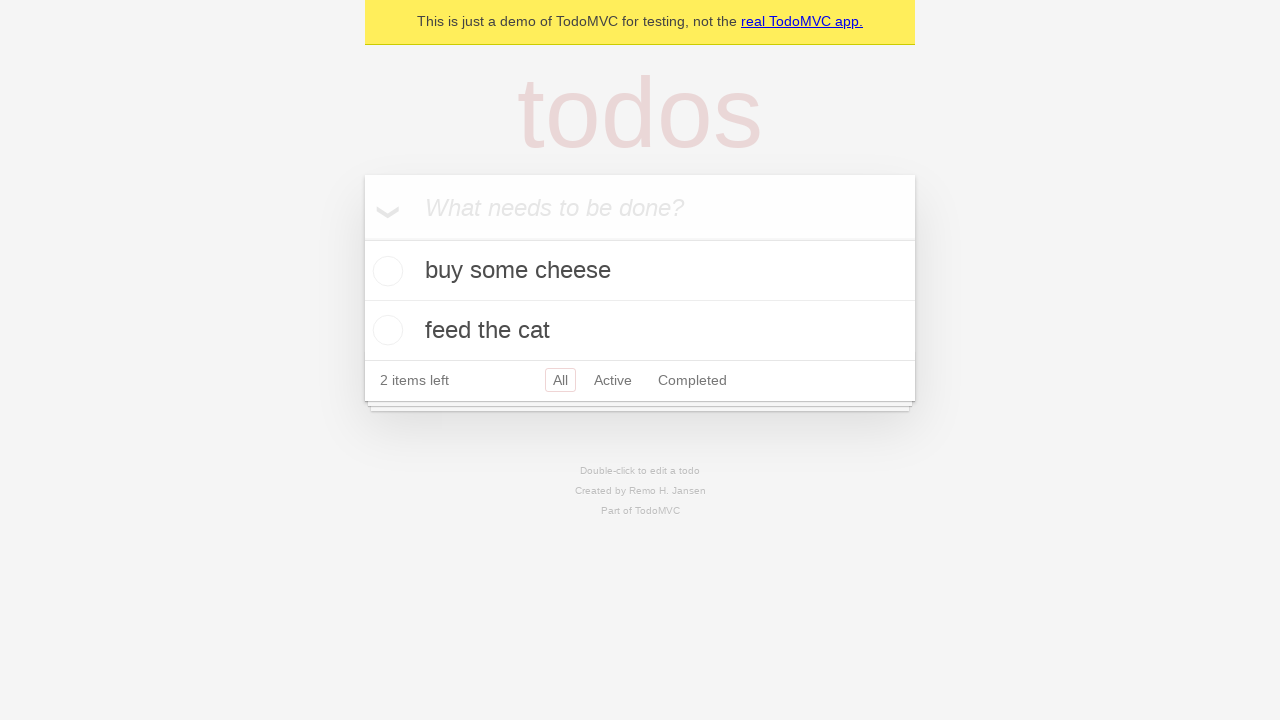

Filled todo input with 'book a doctors appointment' on internal:attr=[placeholder="What needs to be done?"i]
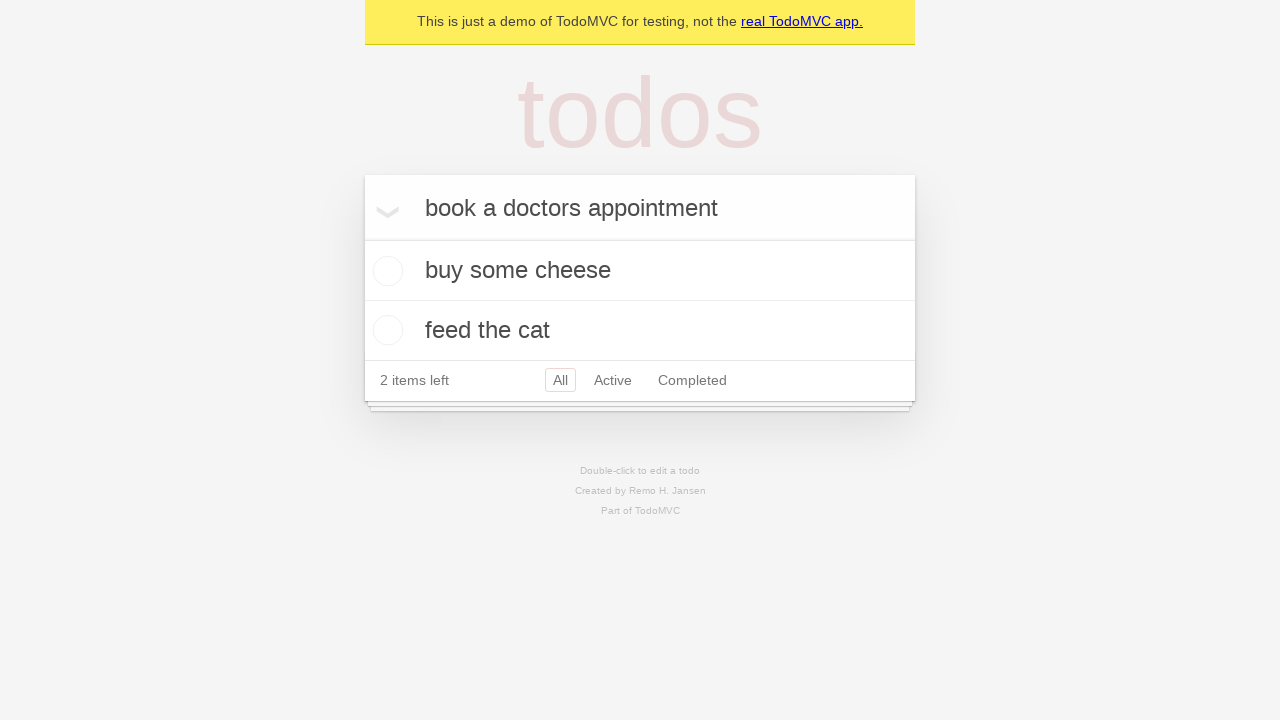

Pressed Enter to add todo 'book a doctors appointment' on internal:attr=[placeholder="What needs to be done?"i]
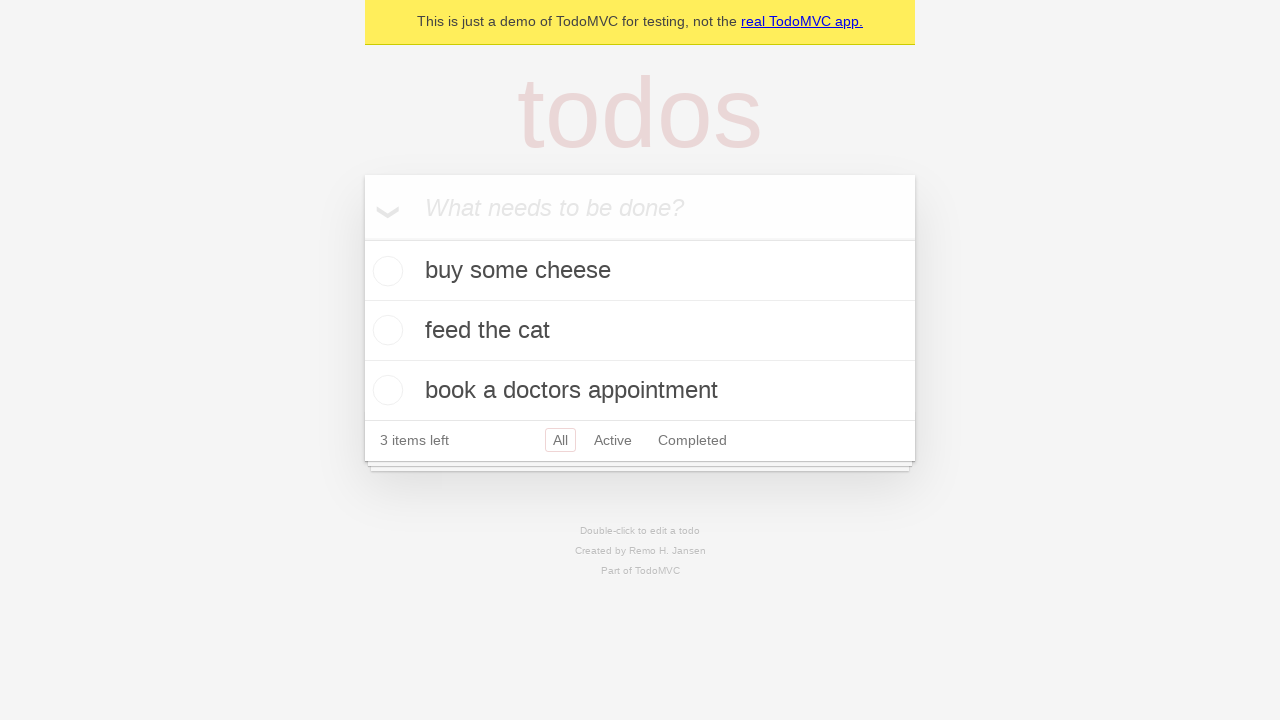

Checked the second todo item to mark it as completed at (385, 330) on internal:testid=[data-testid="todo-item"s] >> nth=1 >> internal:role=checkbox
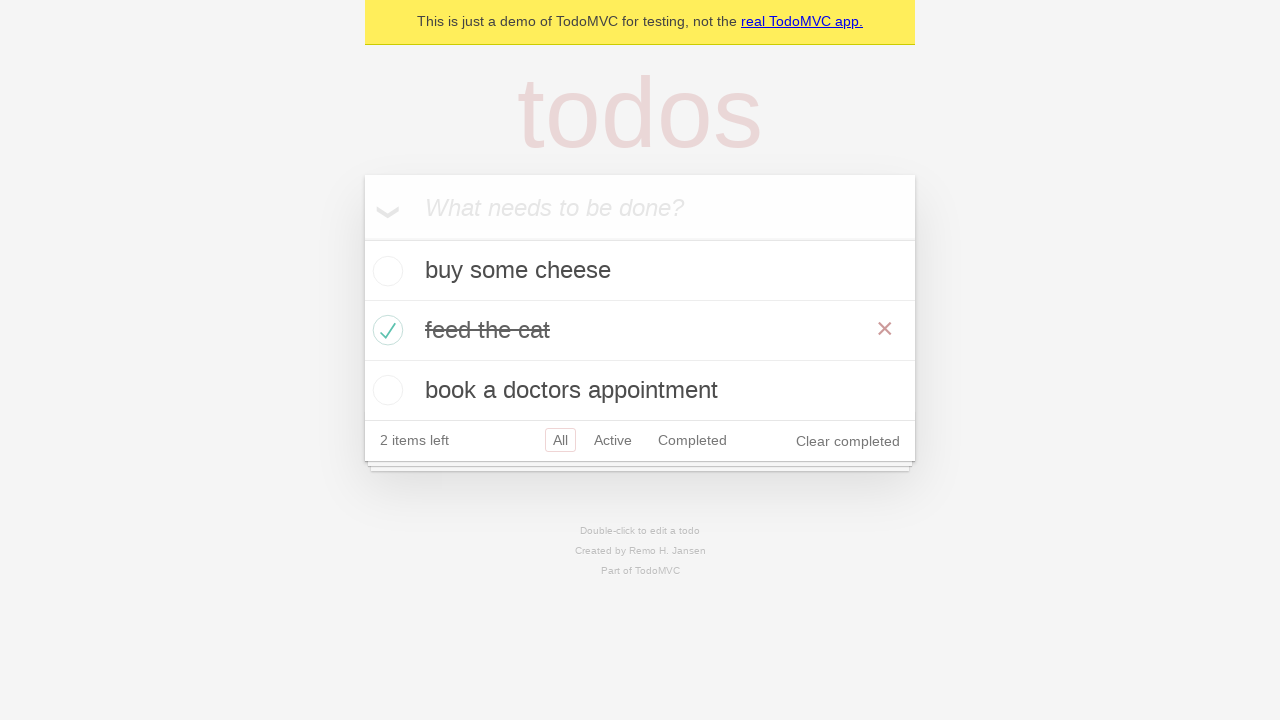

Clicked the 'Active' filter to display only non-completed items at (613, 440) on internal:role=link[name="Active"i]
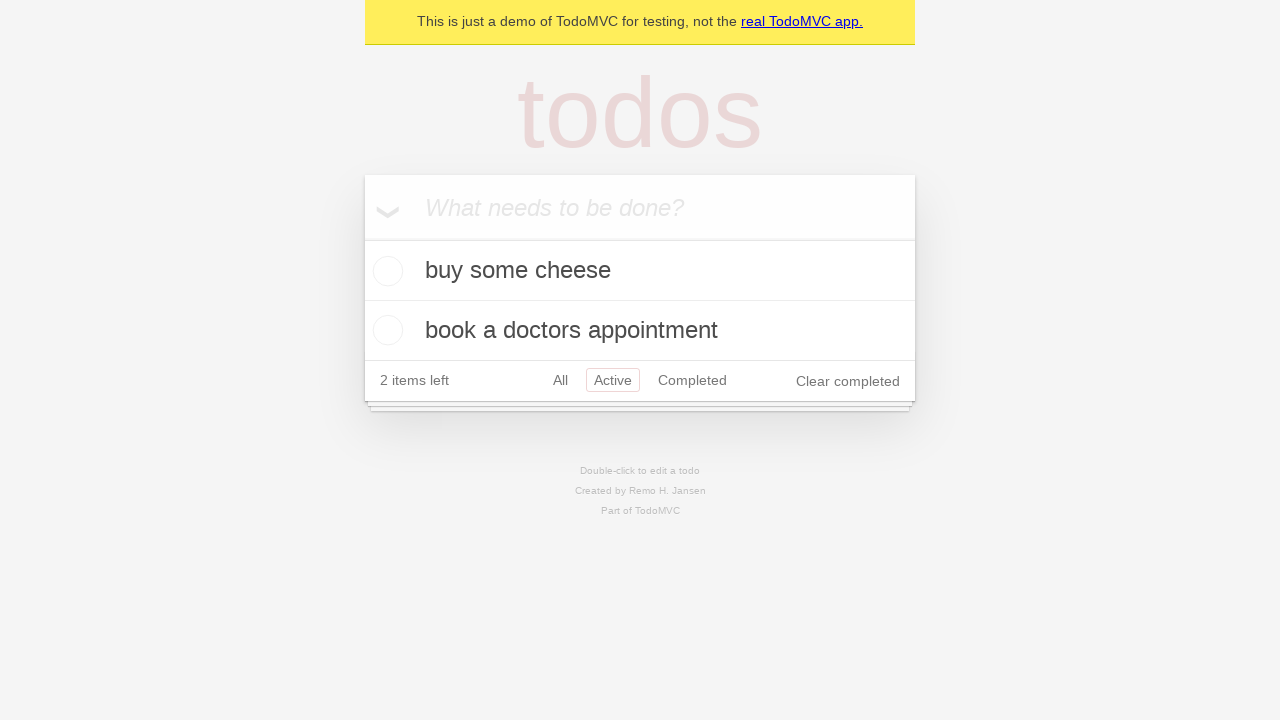

Filtered view loaded with 2 active items displayed
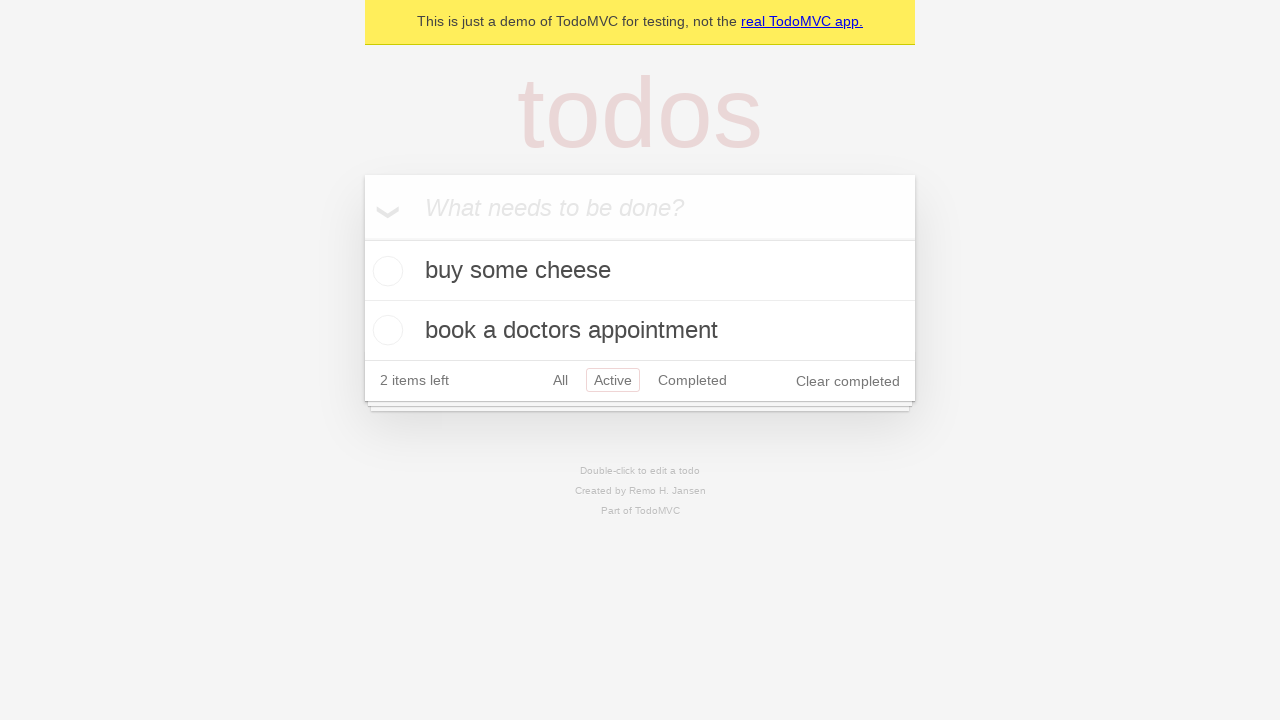

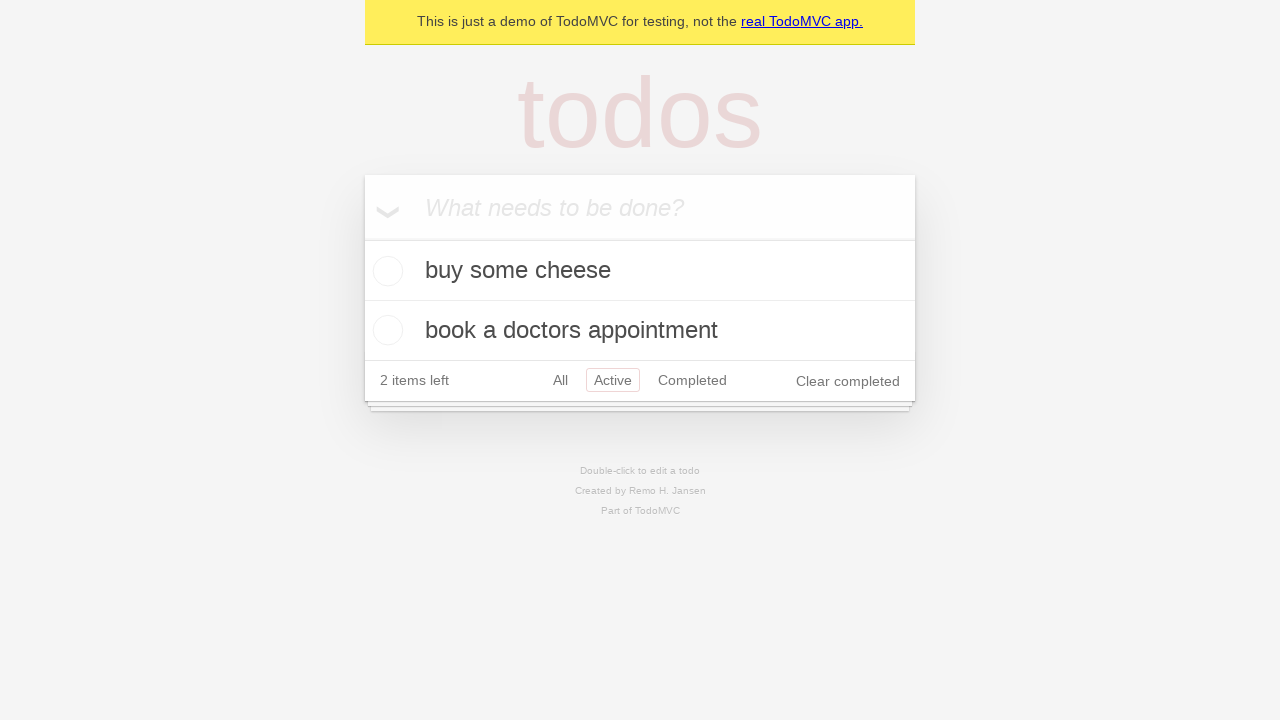